Tests hover functionality on a page with three user avatars - hovers over each avatar to reveal hidden information, verifies the displayed username, and clicks the profile link for each user.

Starting URL: http://the-internet.herokuapp.com/hovers

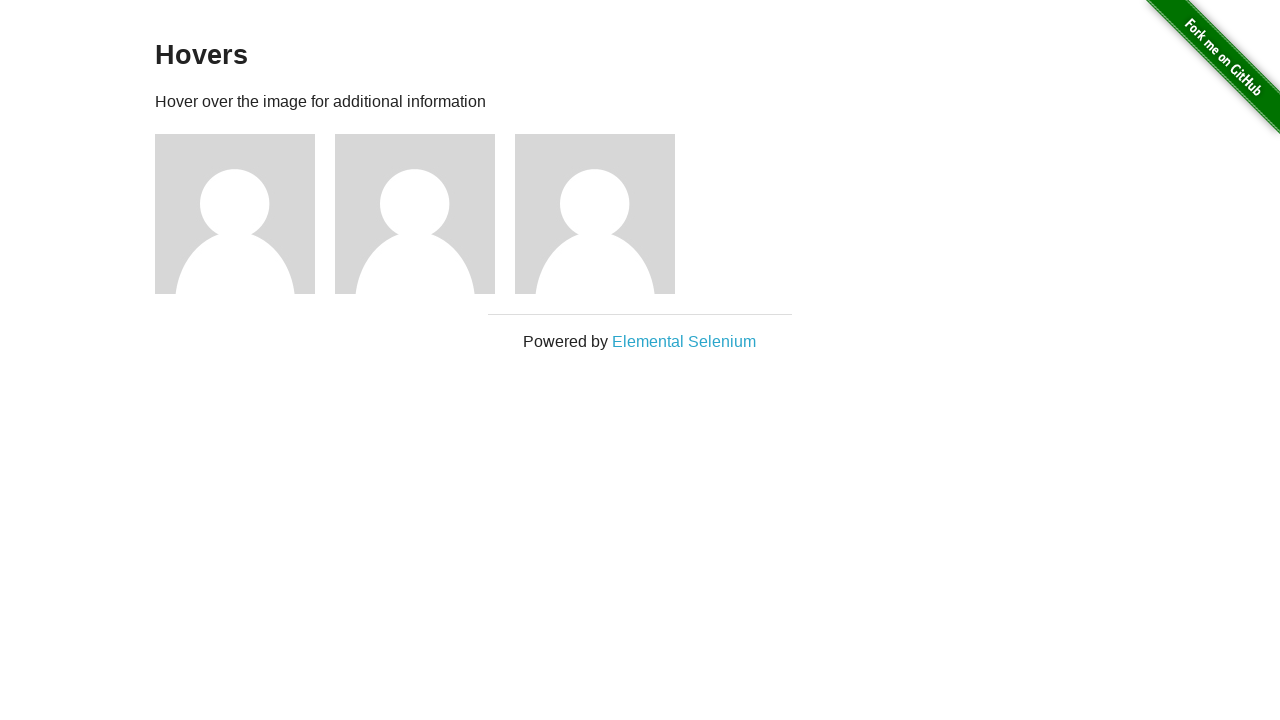

Hovered over first user's avatar image at (235, 214) on xpath=//*[@id='content']/div/div[1]/img
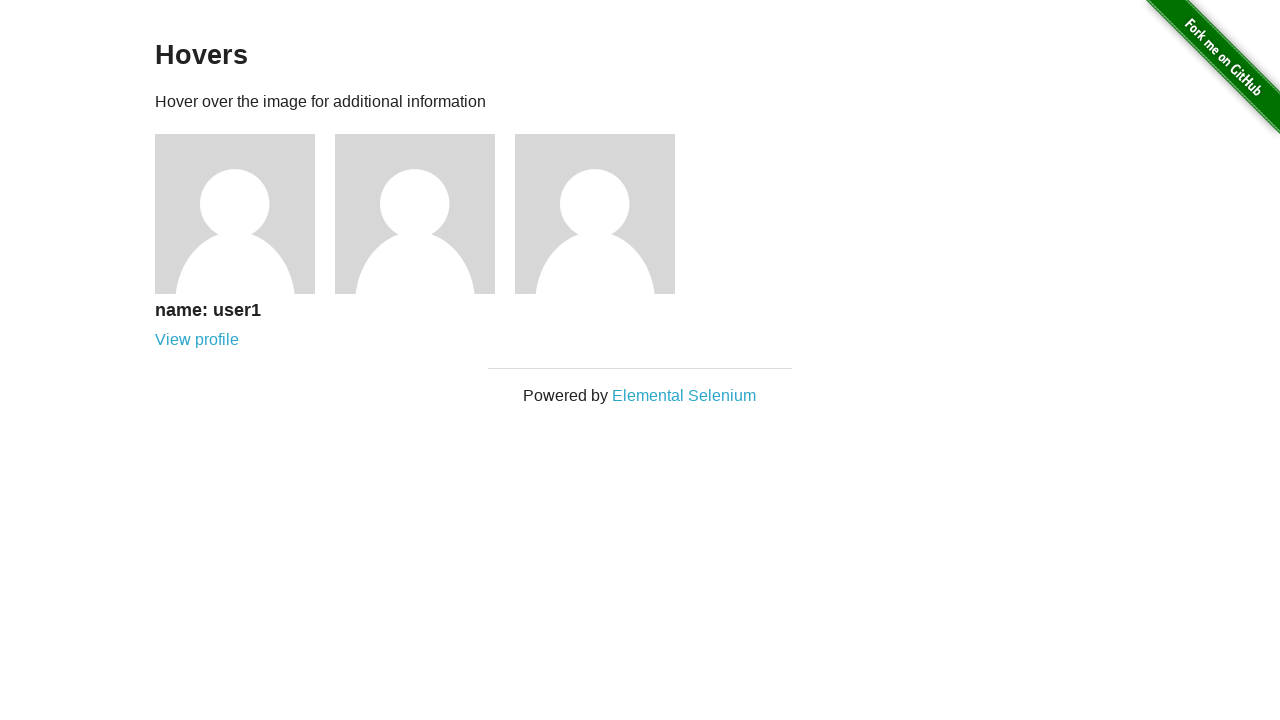

First user's name element loaded
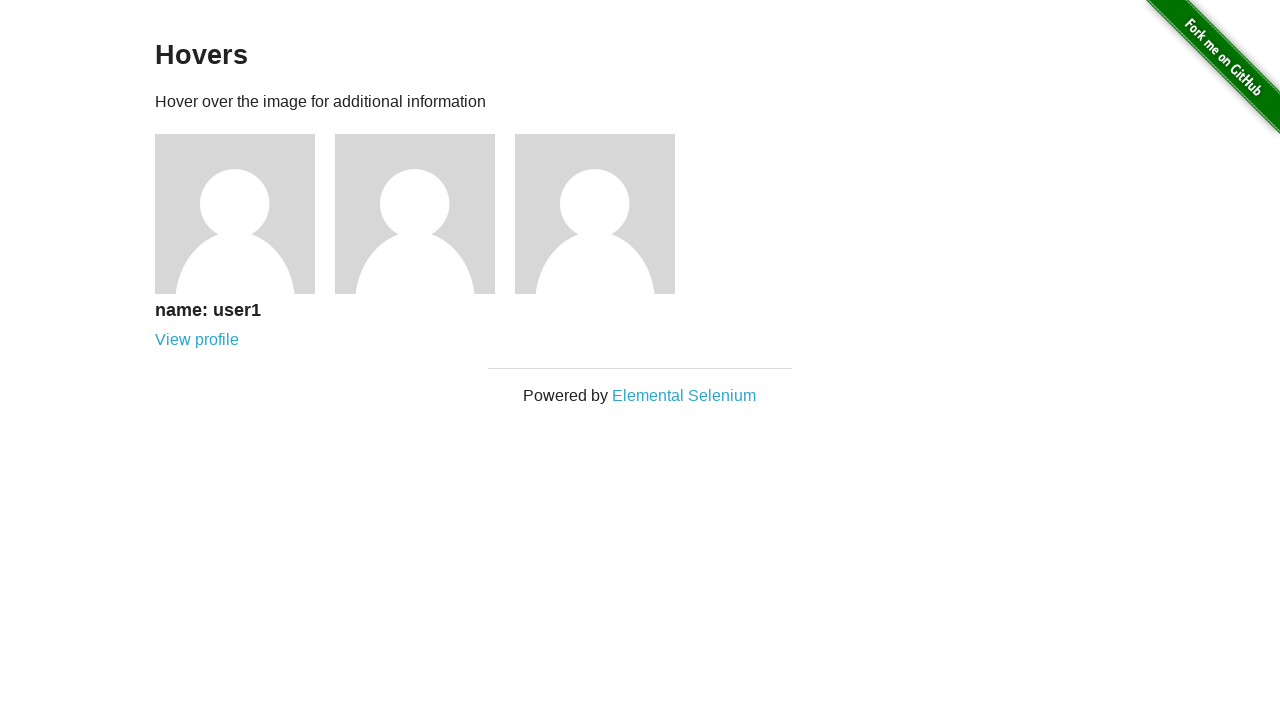

Retrieved first user's name: name: user1
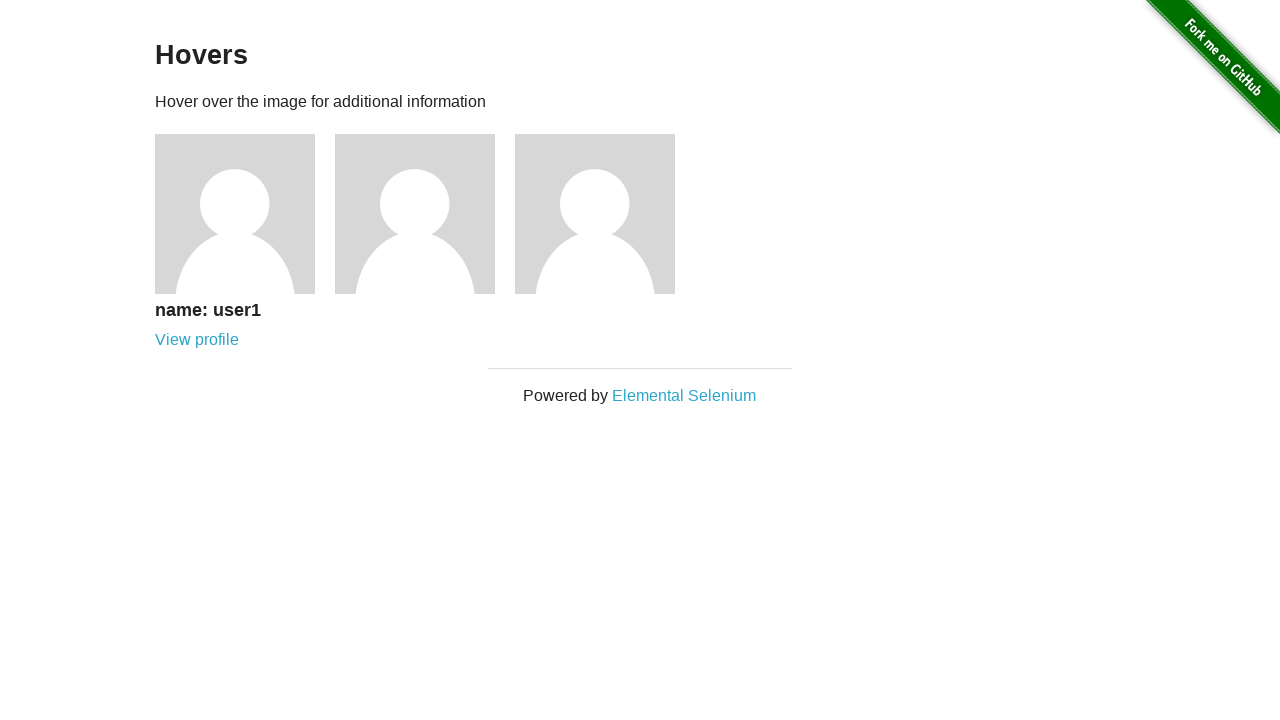

Verified first user's name is 'name: user1'
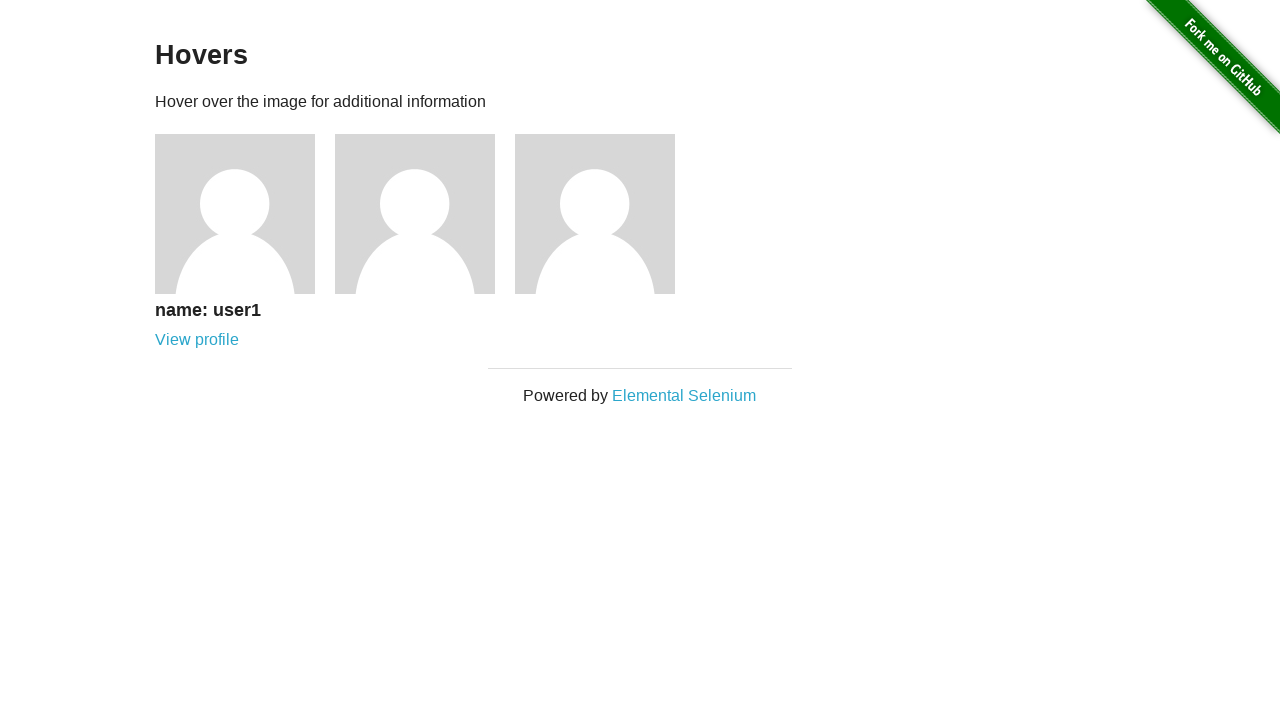

Clicked first user's profile link at (197, 340) on xpath=//*[@id='content']/div/div[1]/div/a
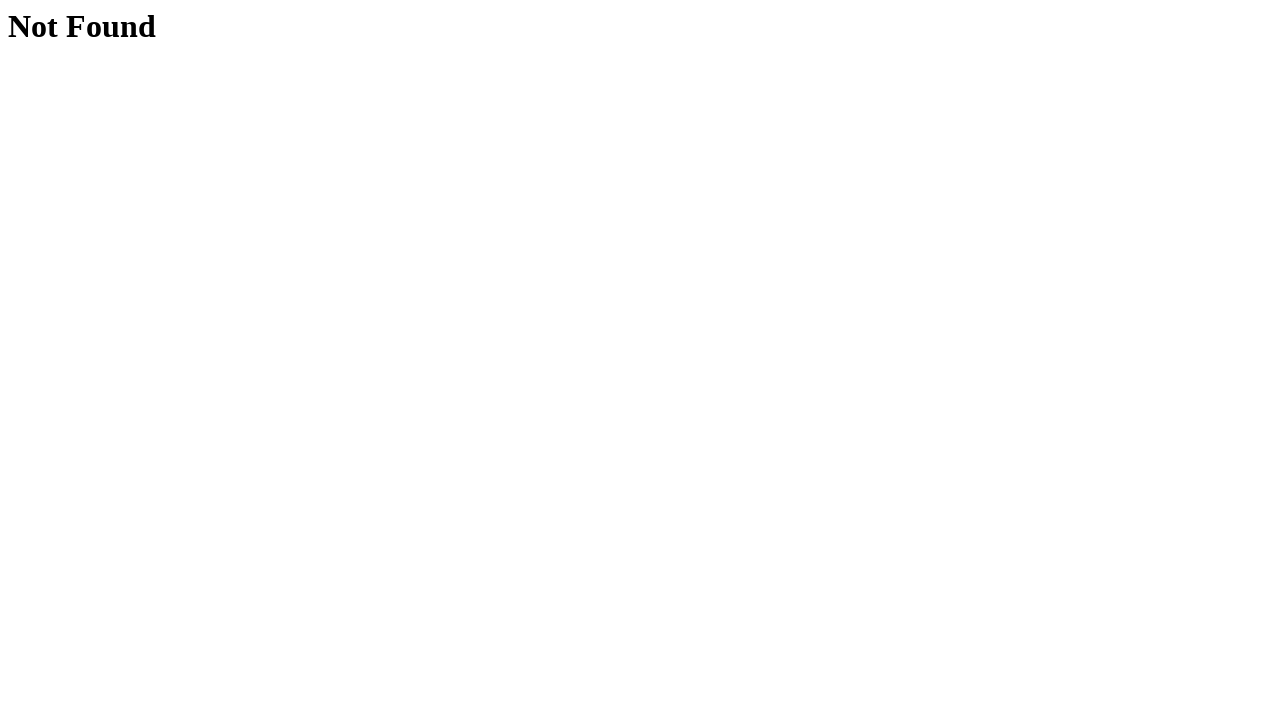

Not Found page loaded for first user
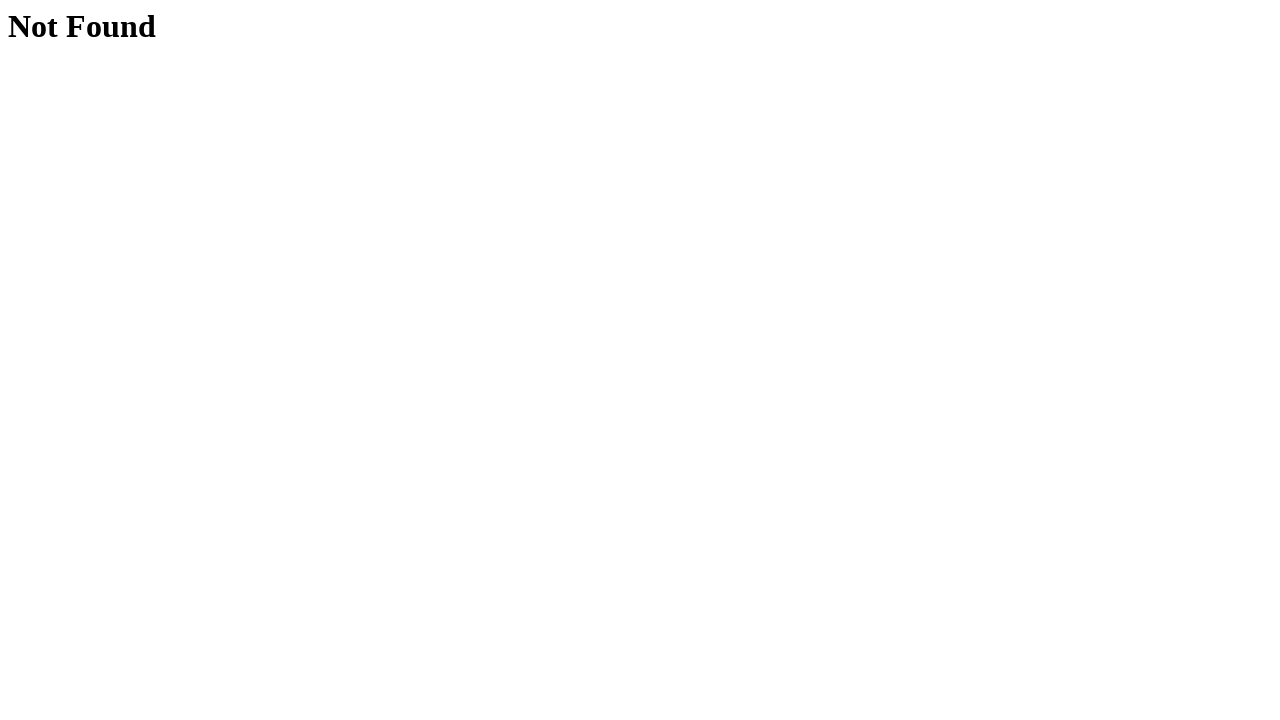

Retrieved error text: Not Found
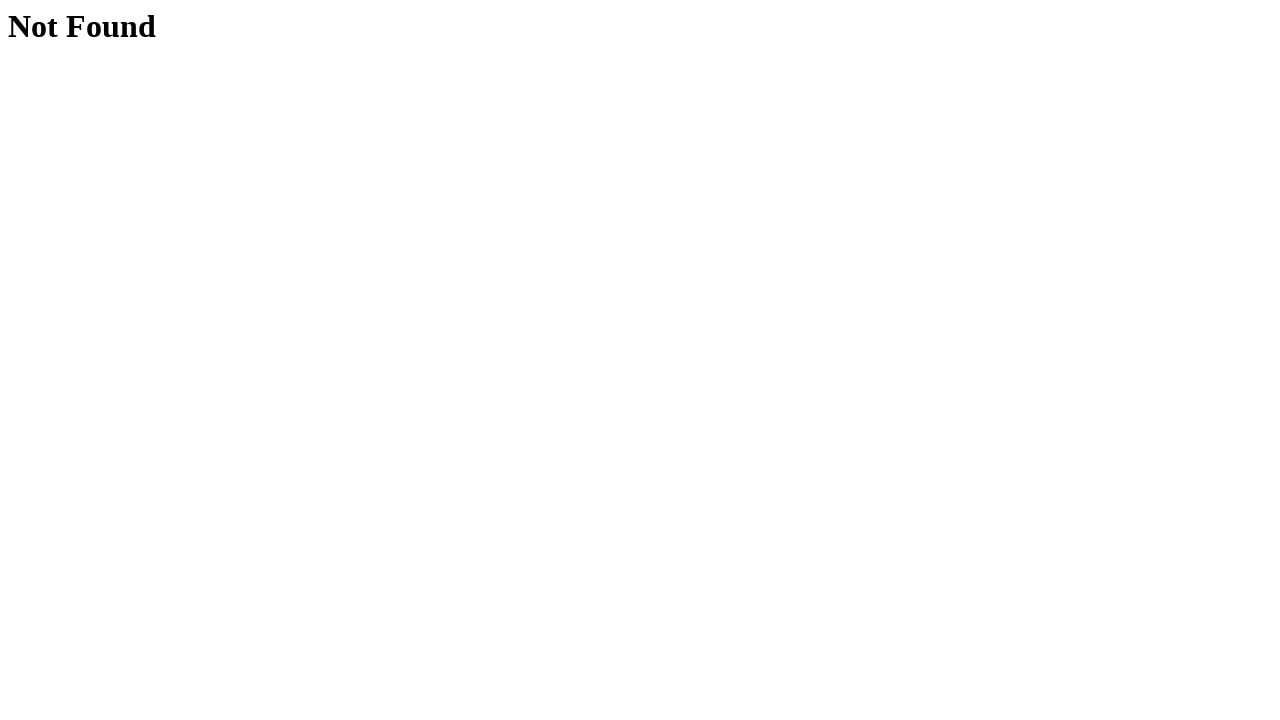

Verified 'Not Found' error page is displayed
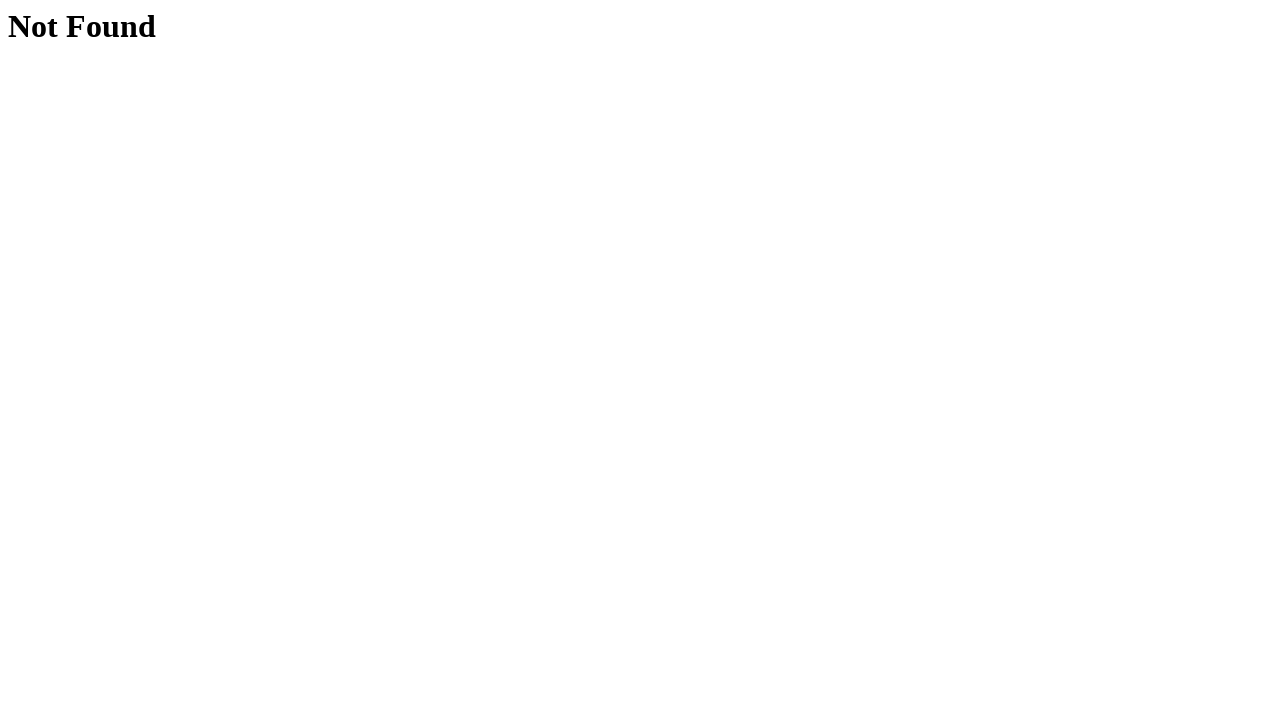

Navigated back to hovers page
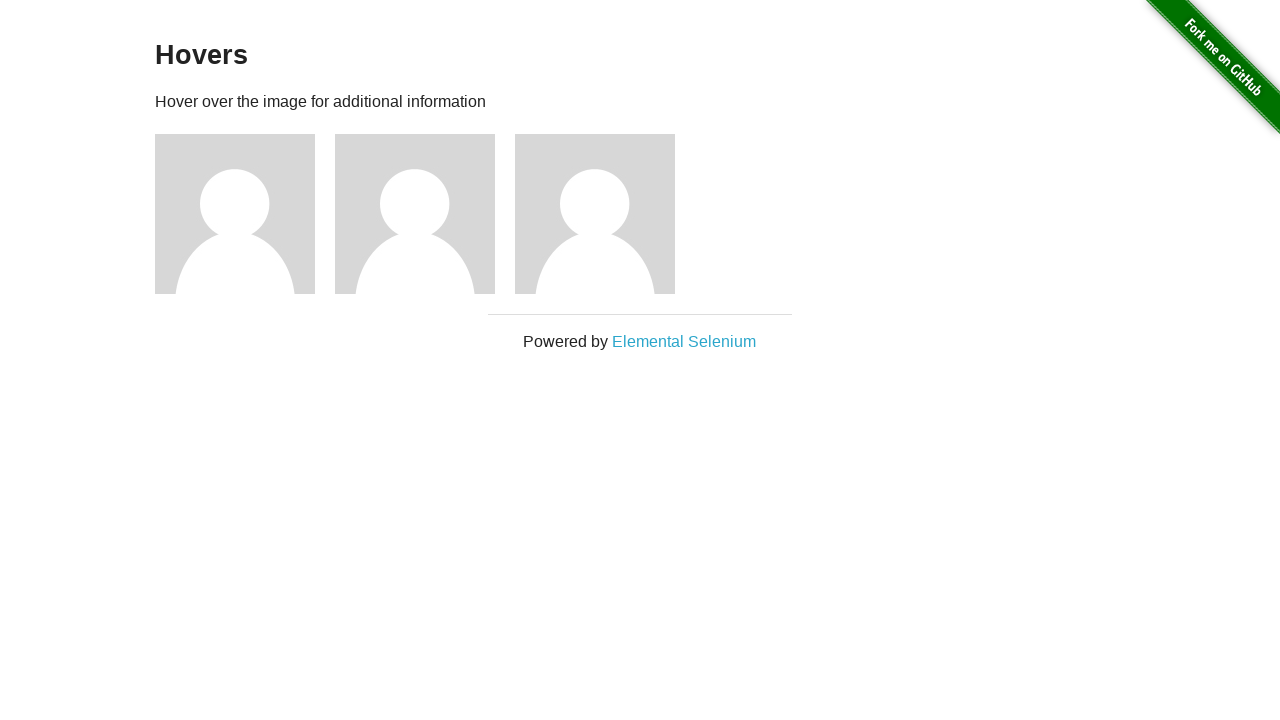

Hovered over second user's avatar image at (415, 214) on xpath=//*[@id='content']/div/div[2]/img
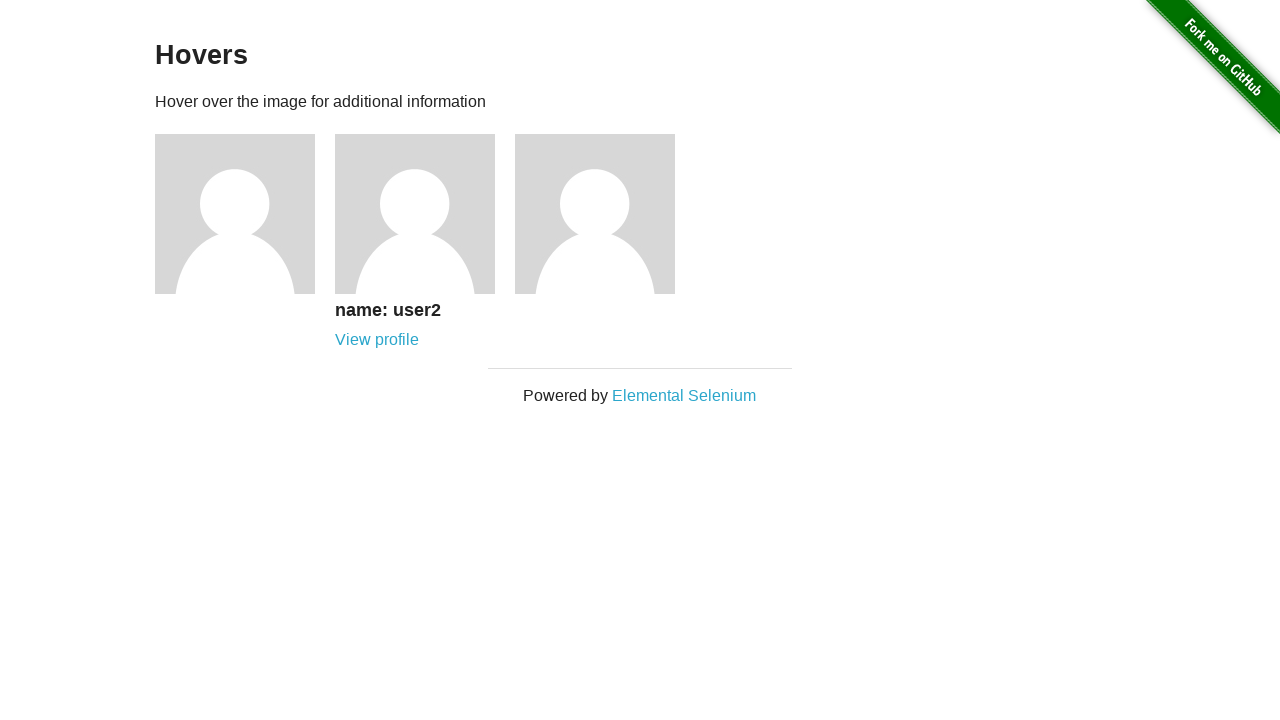

Second user's name element loaded
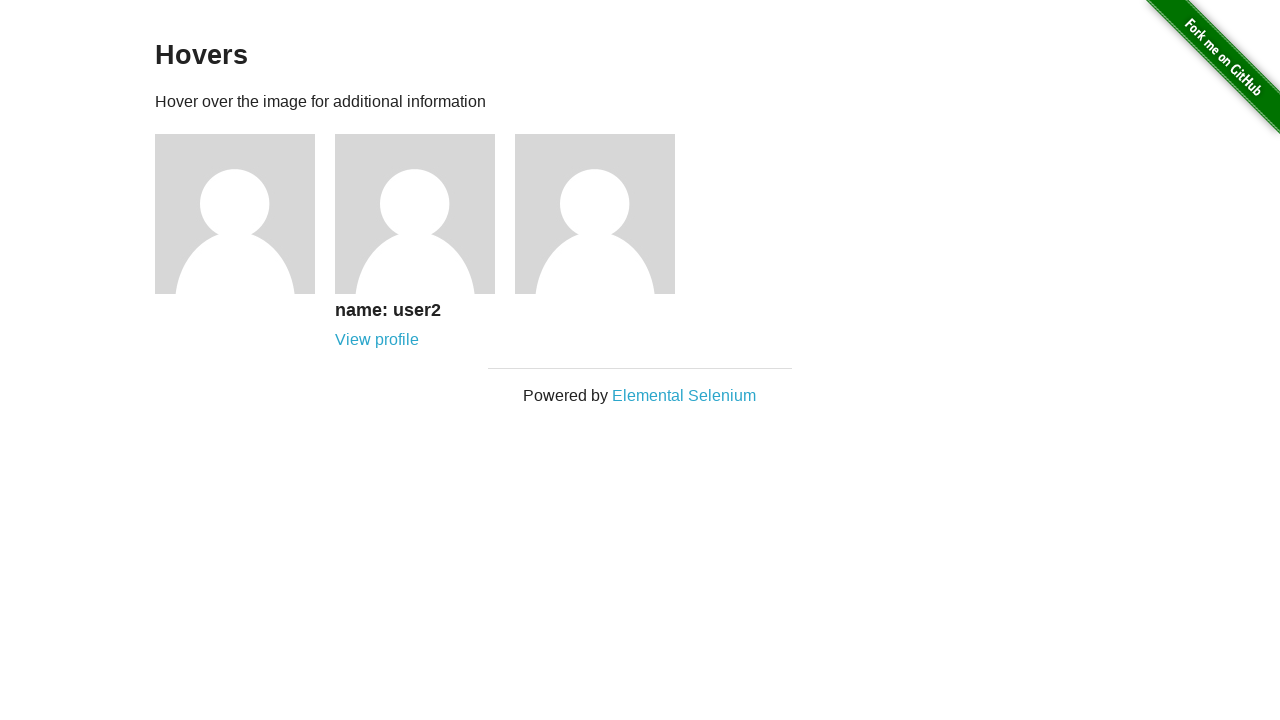

Retrieved second user's name: name: user2
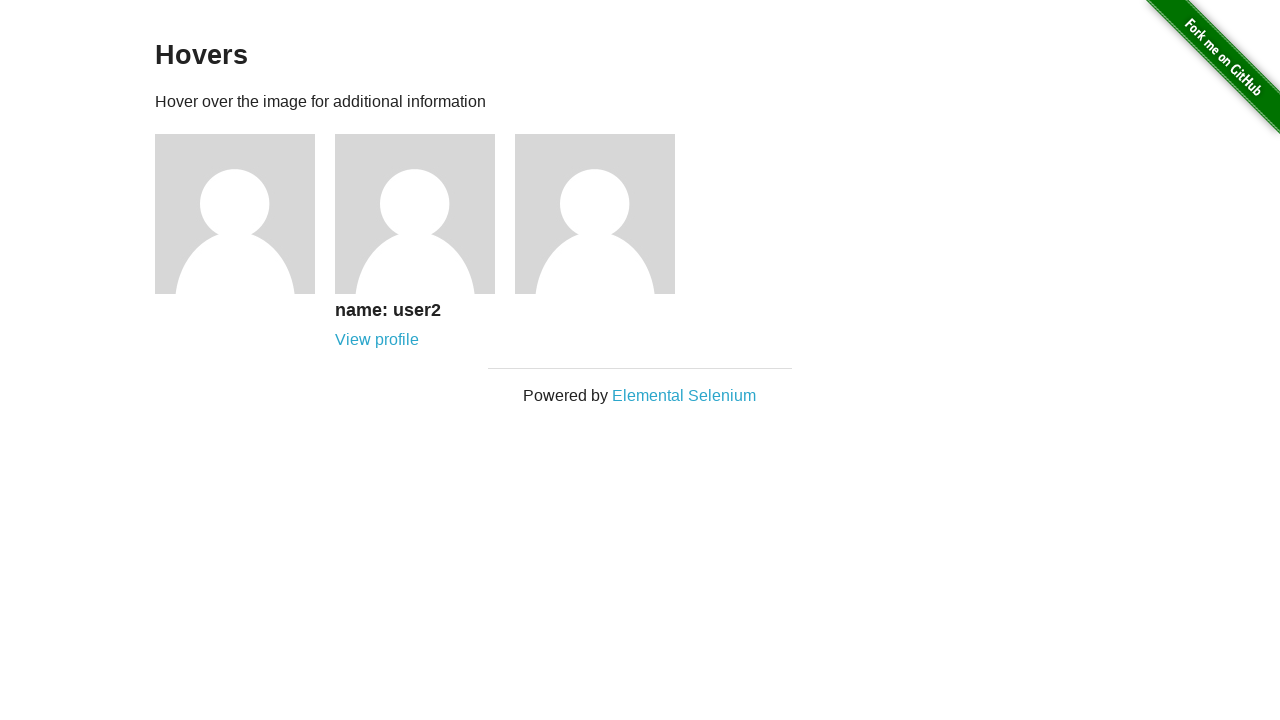

Verified second user's name is 'name: user2'
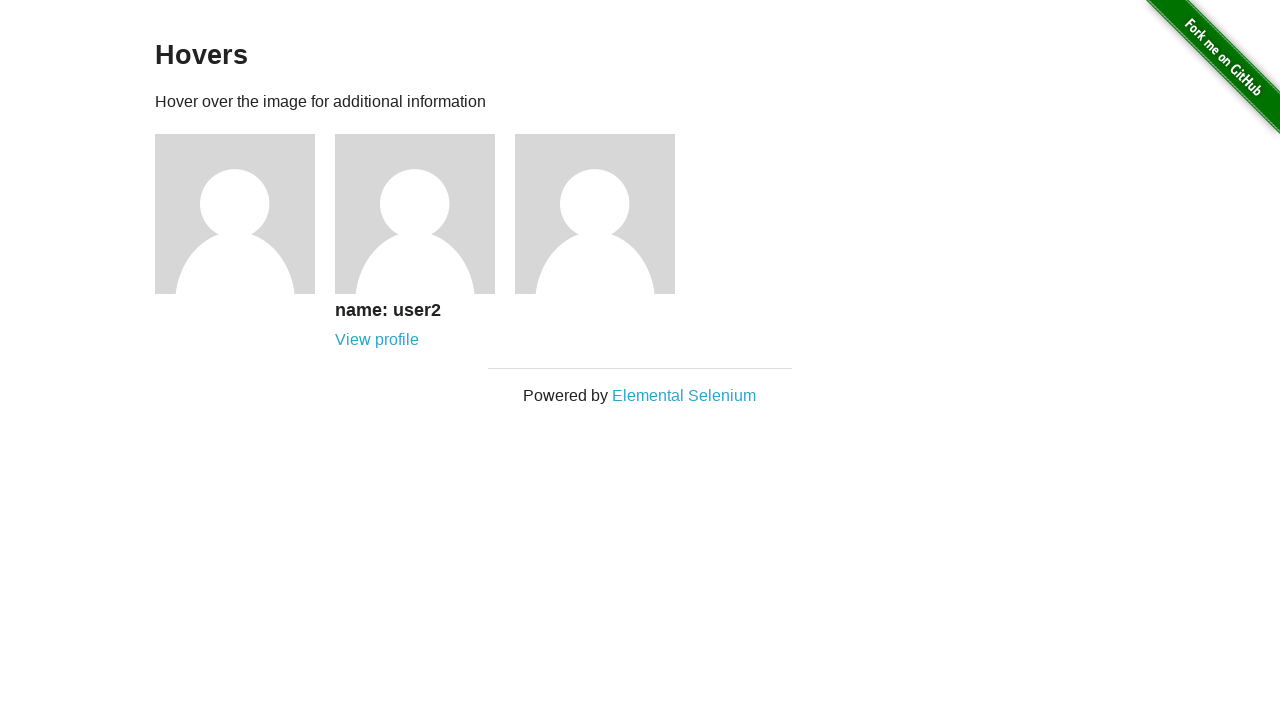

Clicked second user's profile link at (377, 340) on xpath=//*[@id='content']/div/div[2]/div/a
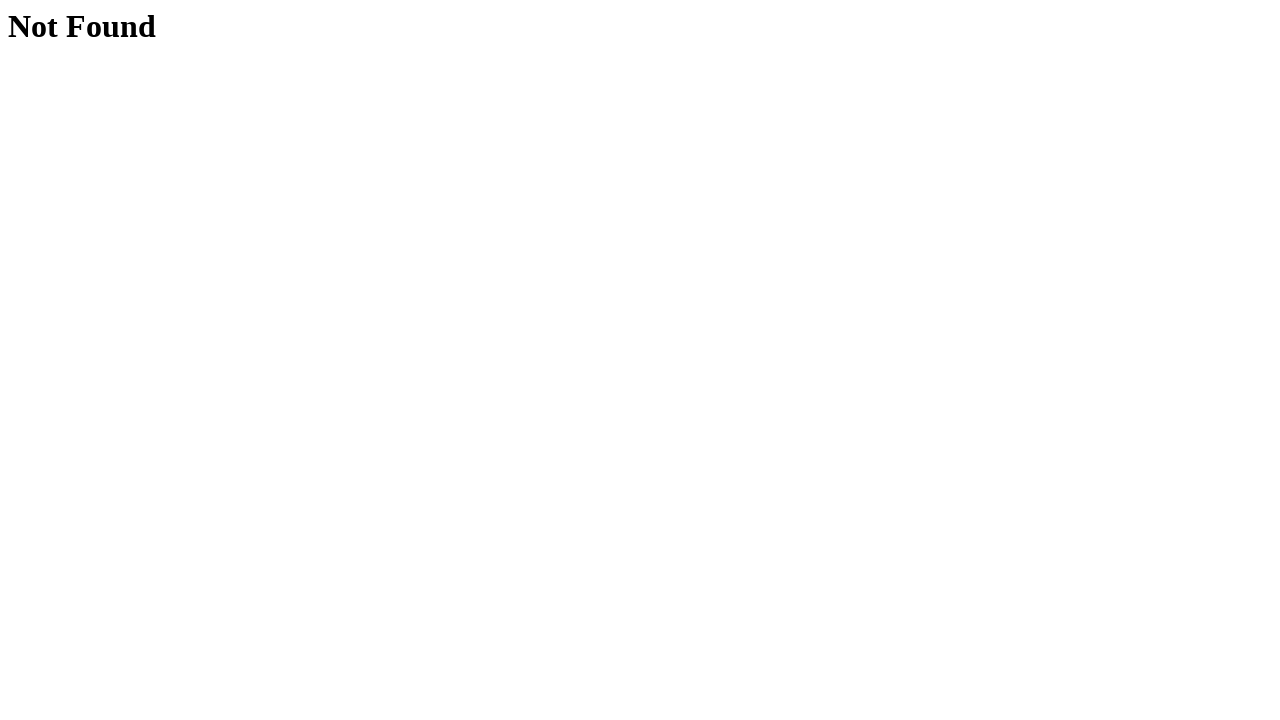

Not Found page loaded for second user
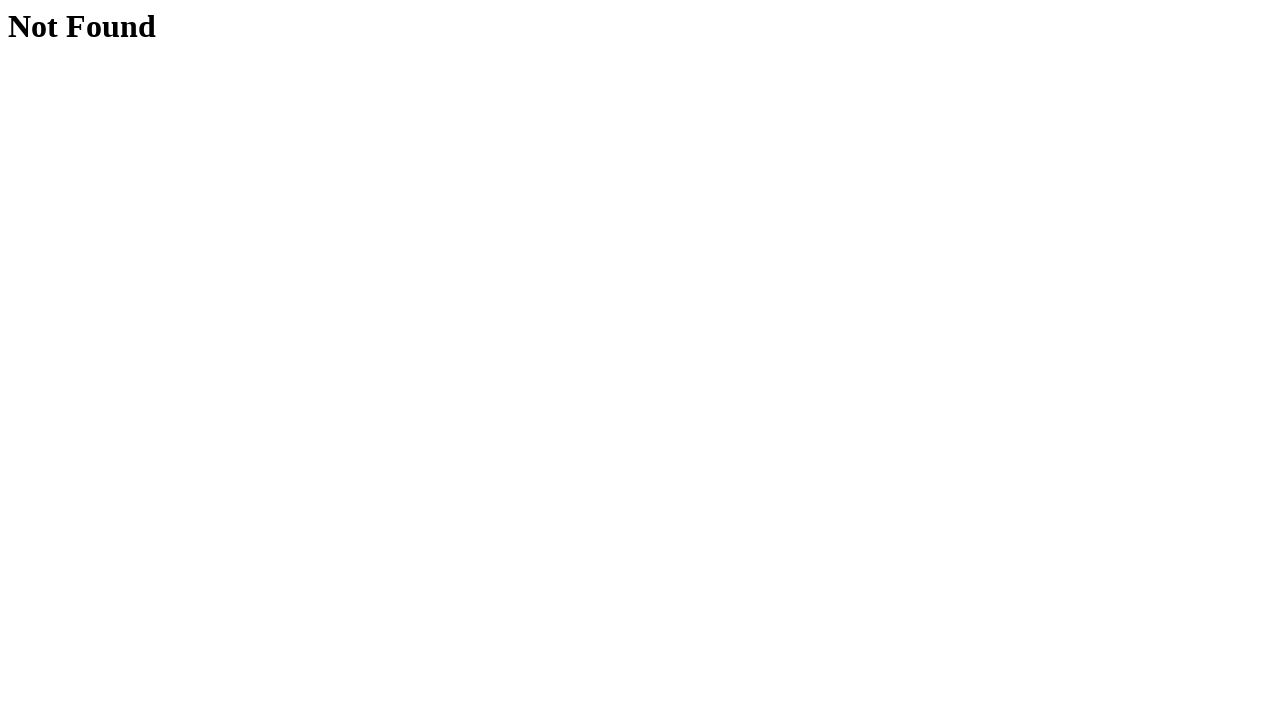

Retrieved error text: Not Found
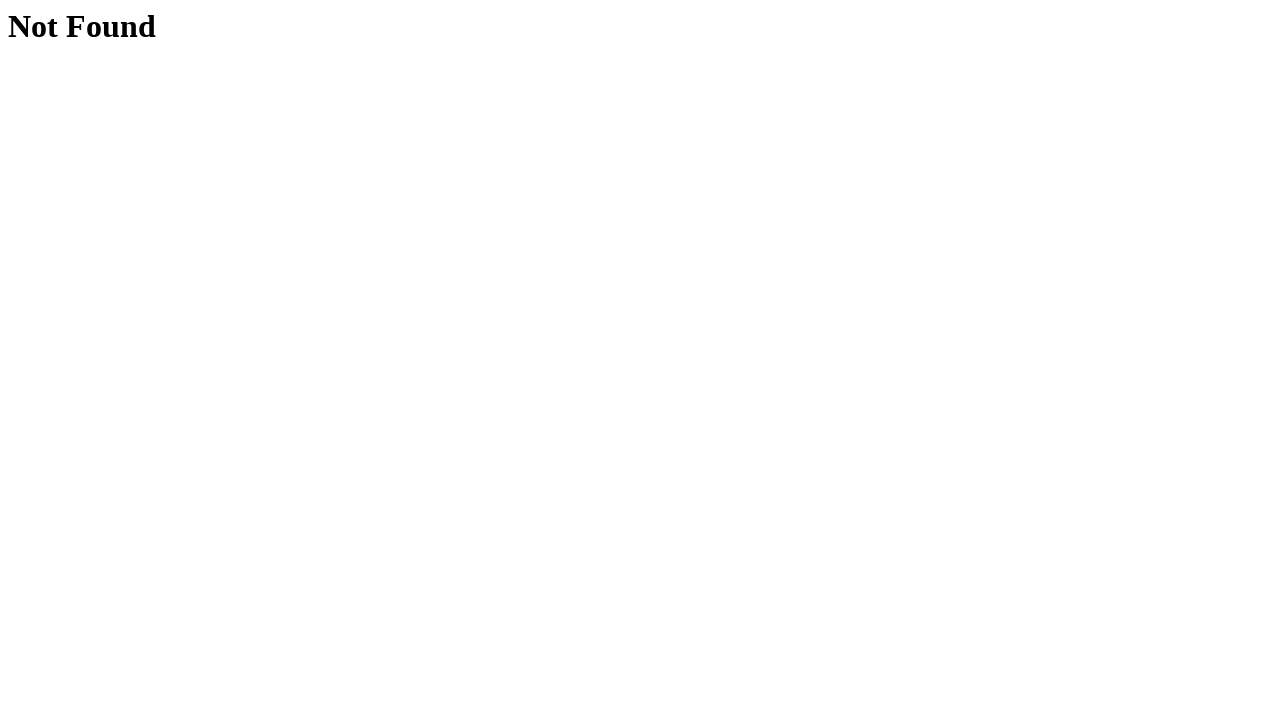

Verified 'Not Found' error page is displayed
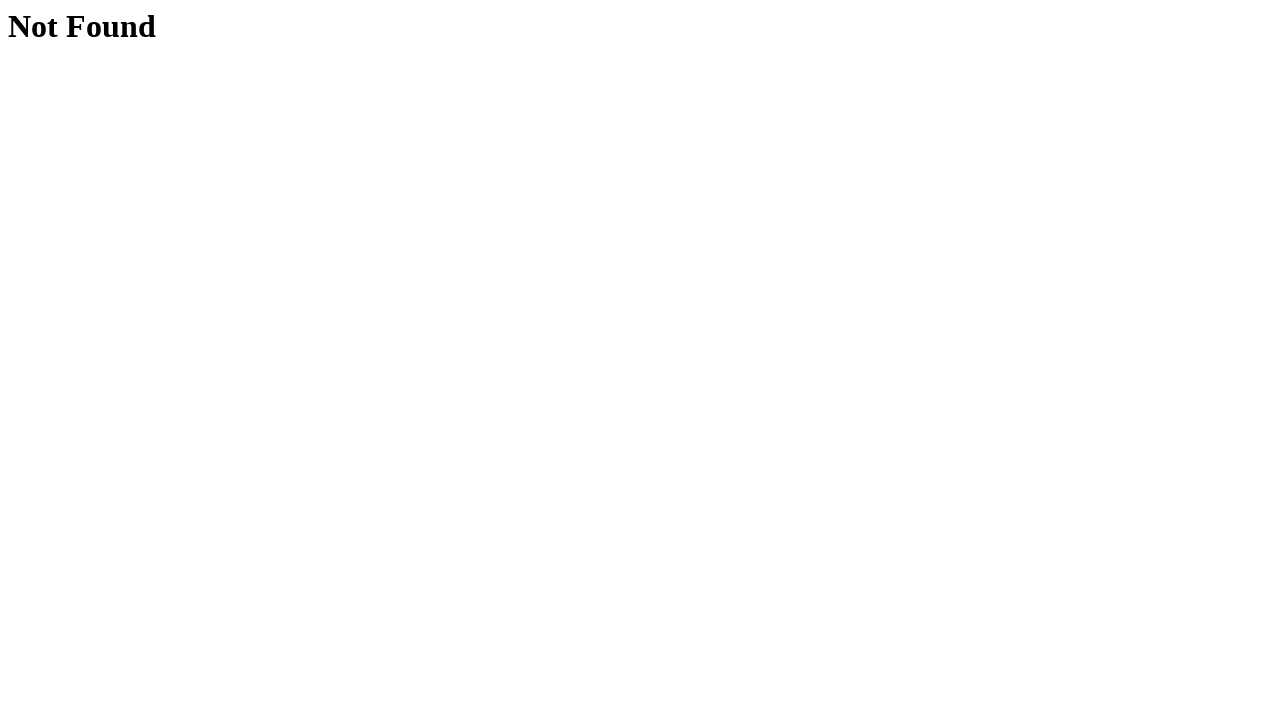

Navigated back to hovers page
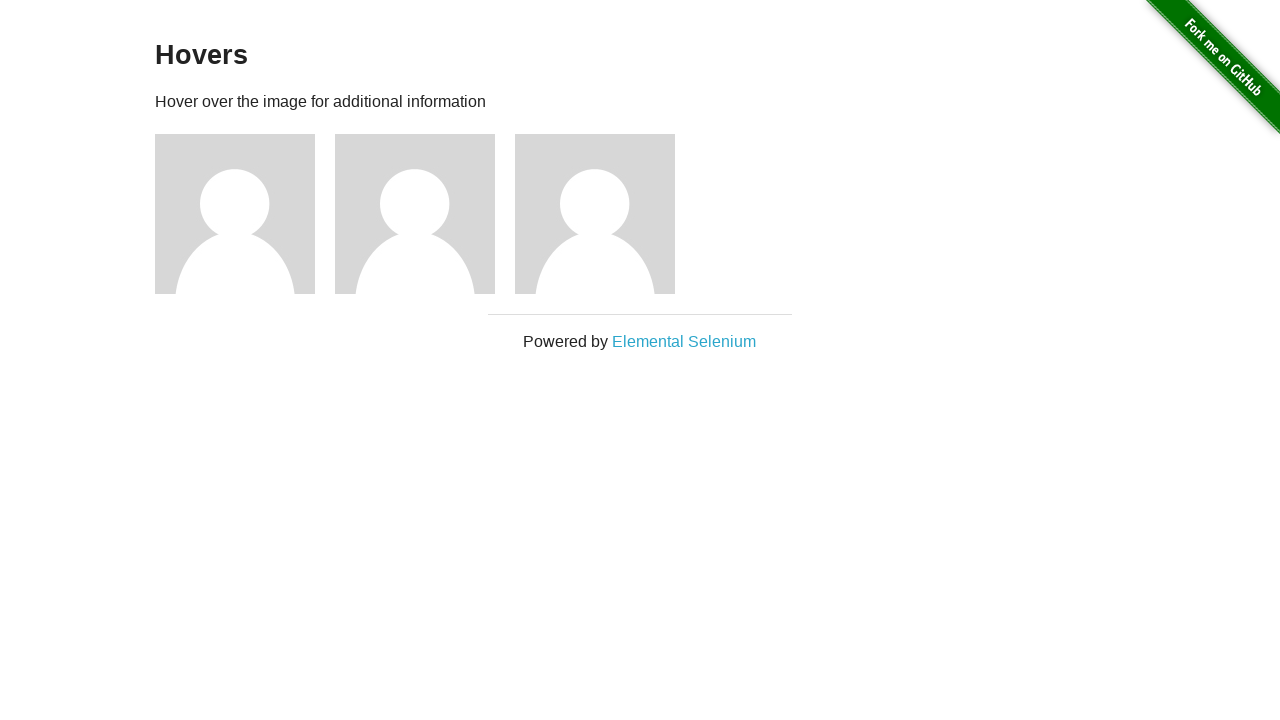

Hovered over third user's avatar image at (595, 214) on xpath=//*[@id='content']/div/div[3]/img
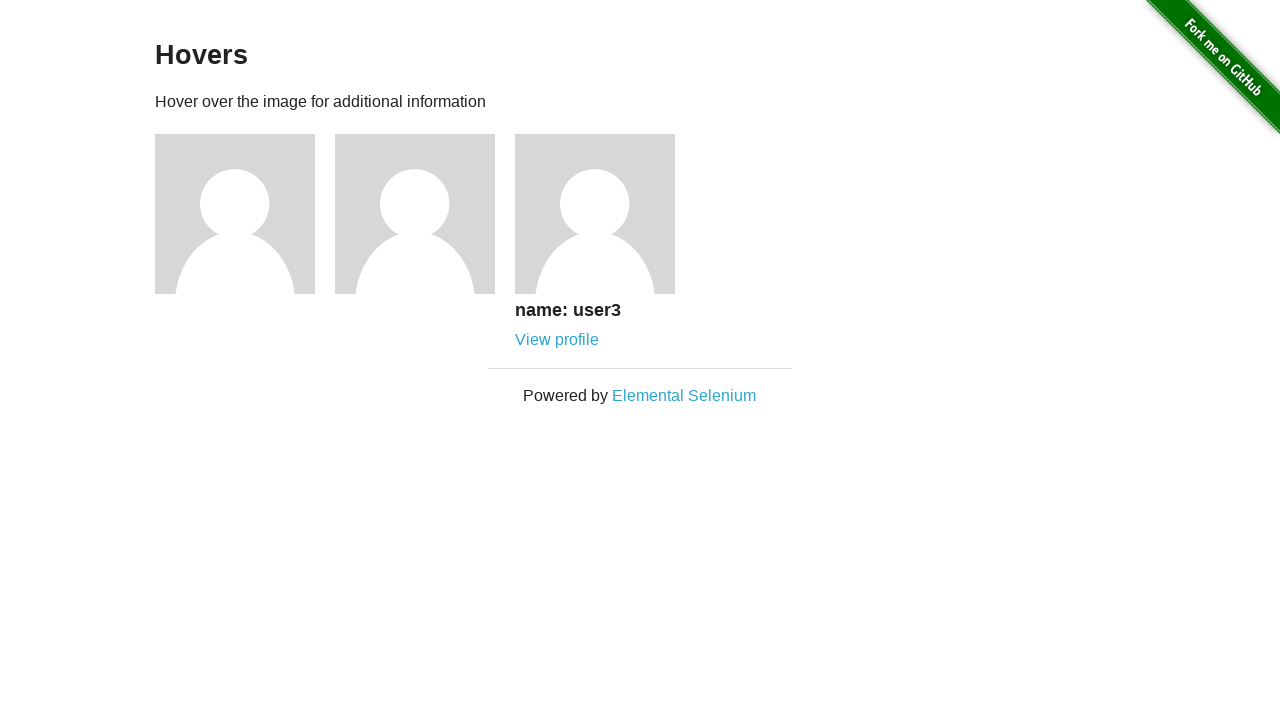

Third user's name element loaded
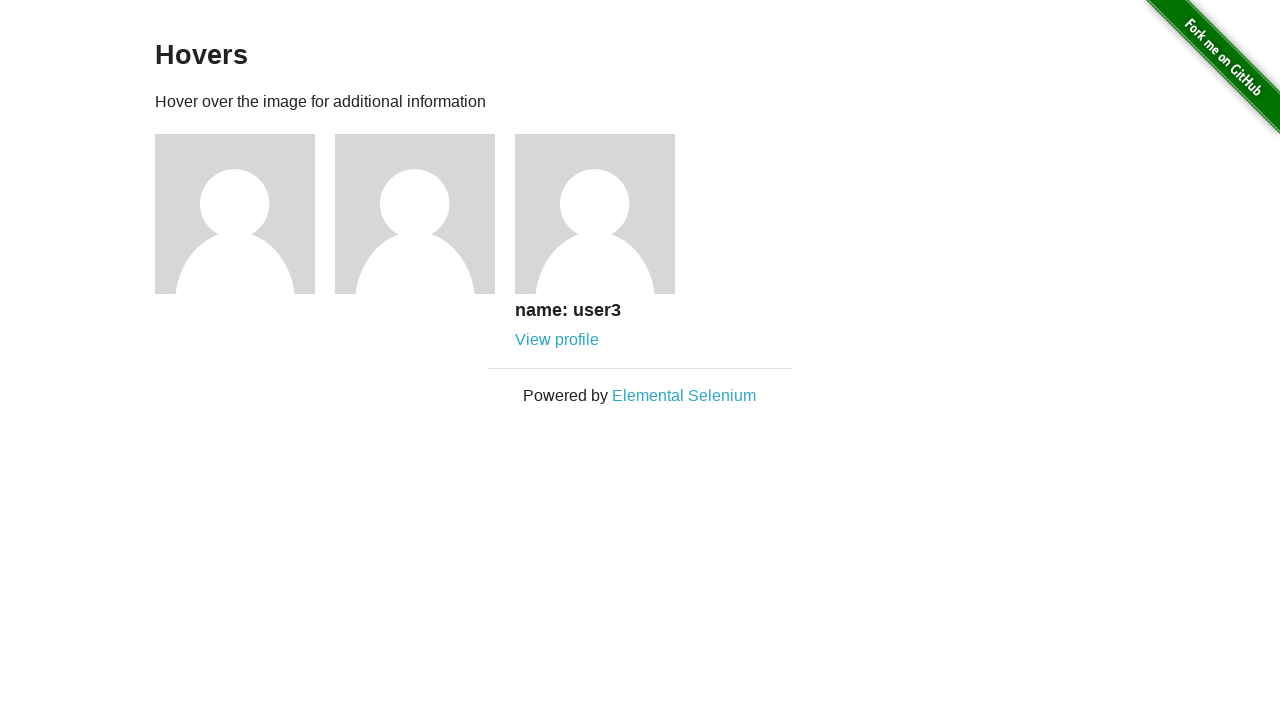

Retrieved third user's name: name: user3
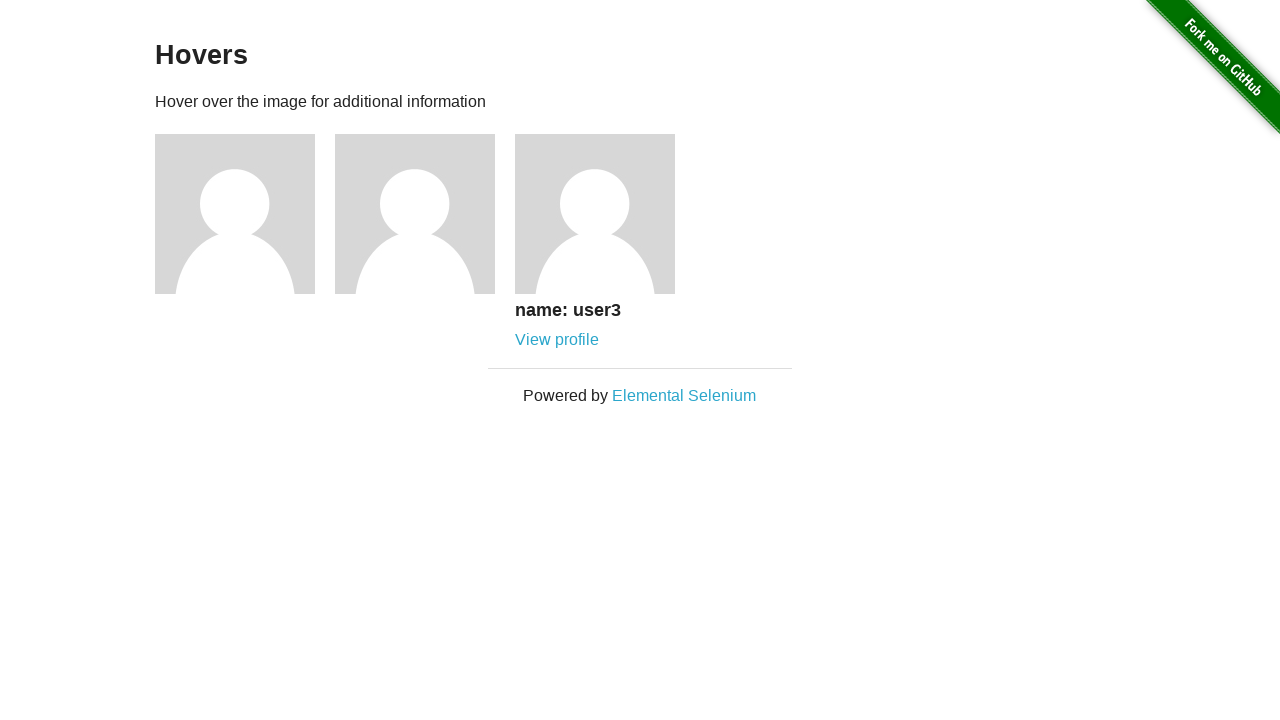

Verified third user's name is 'name: user3'
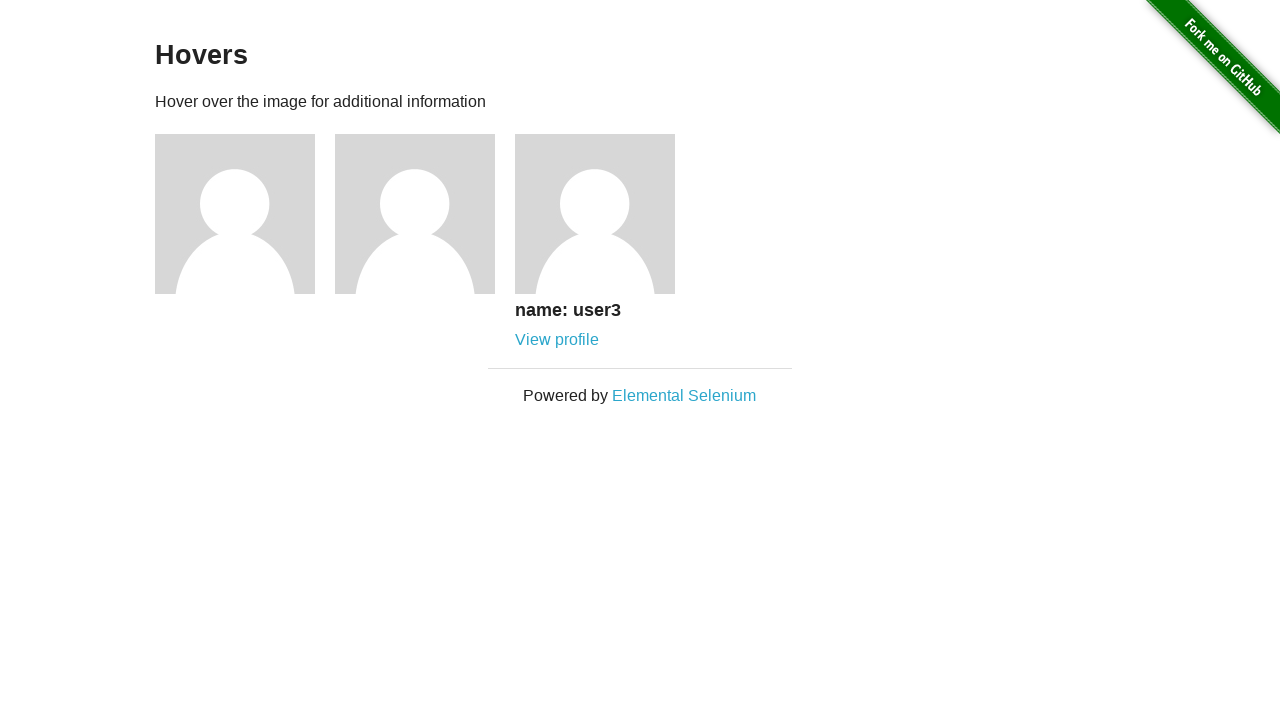

Clicked third user's profile link at (557, 340) on xpath=//*[@id='content']/div/div[3]/div/a
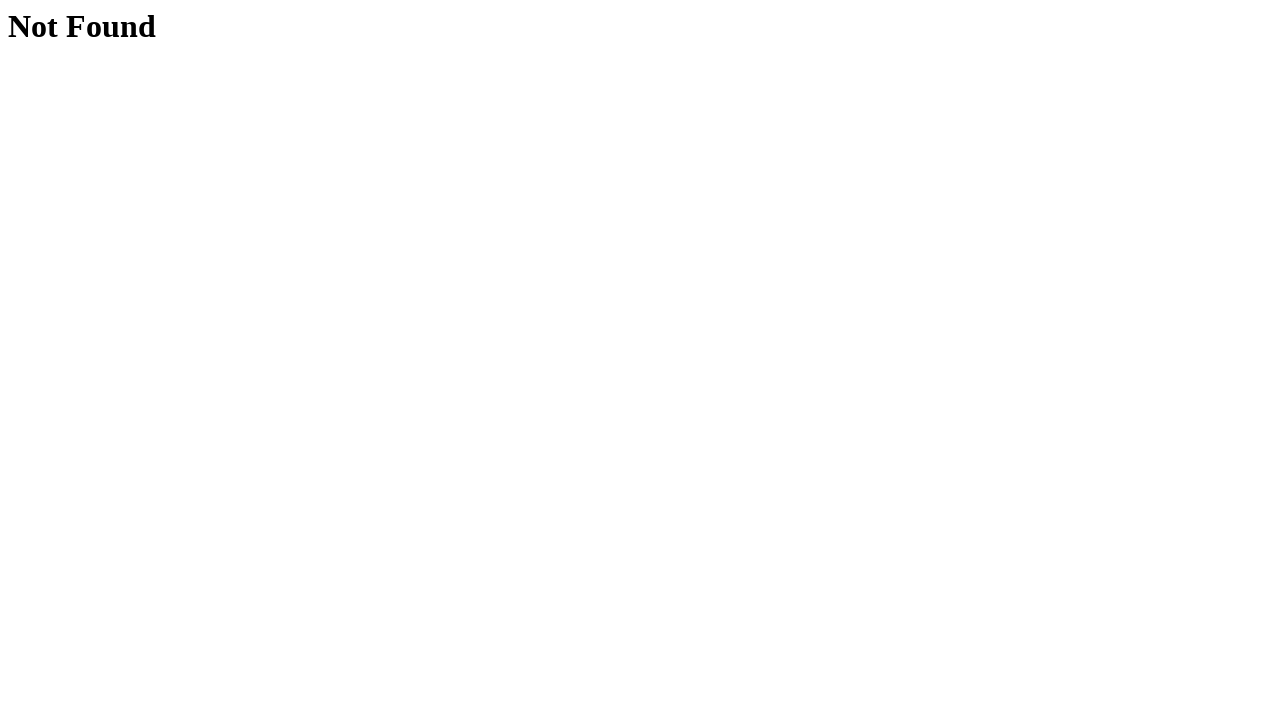

Not Found page loaded for third user
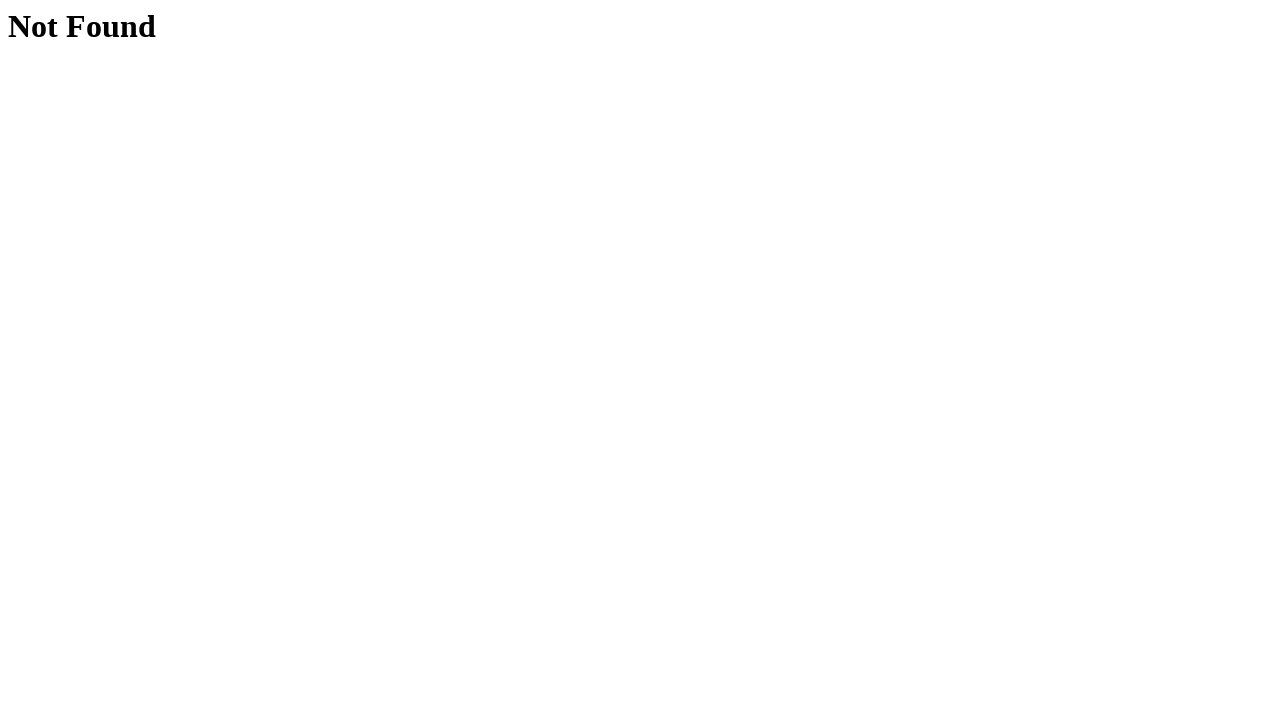

Retrieved error text: Not Found
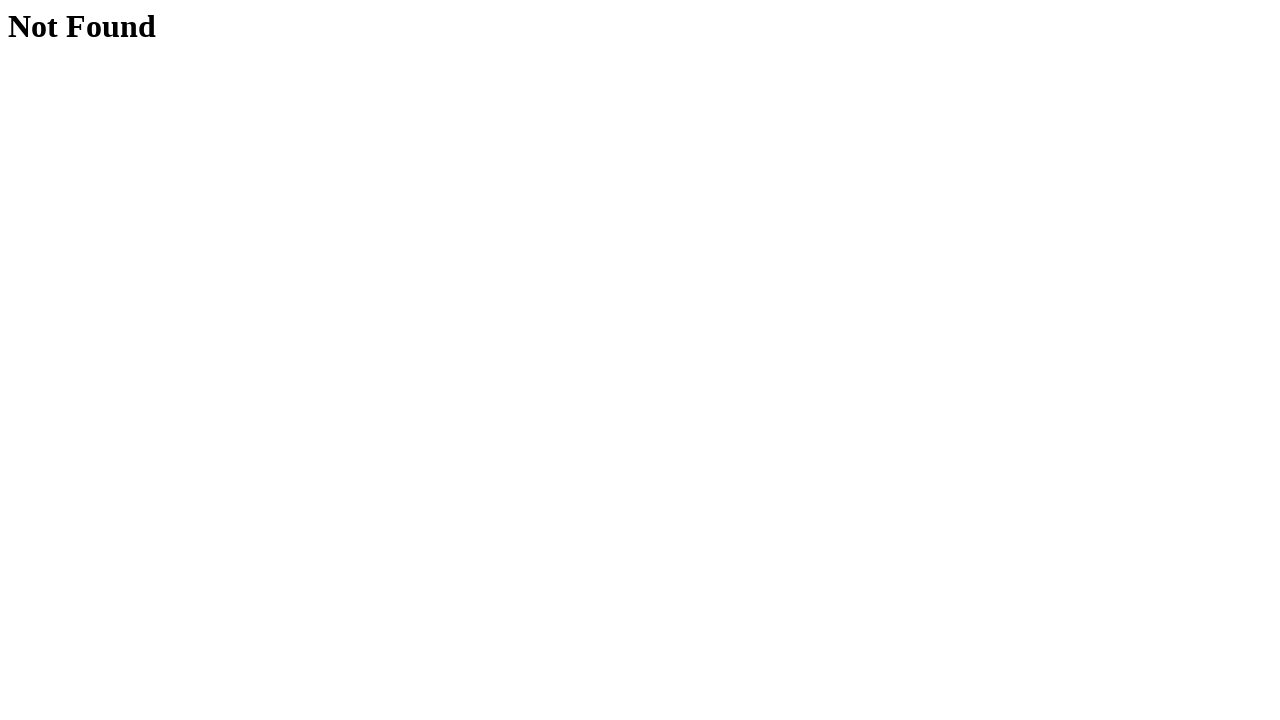

Verified 'Not Found' error page is displayed
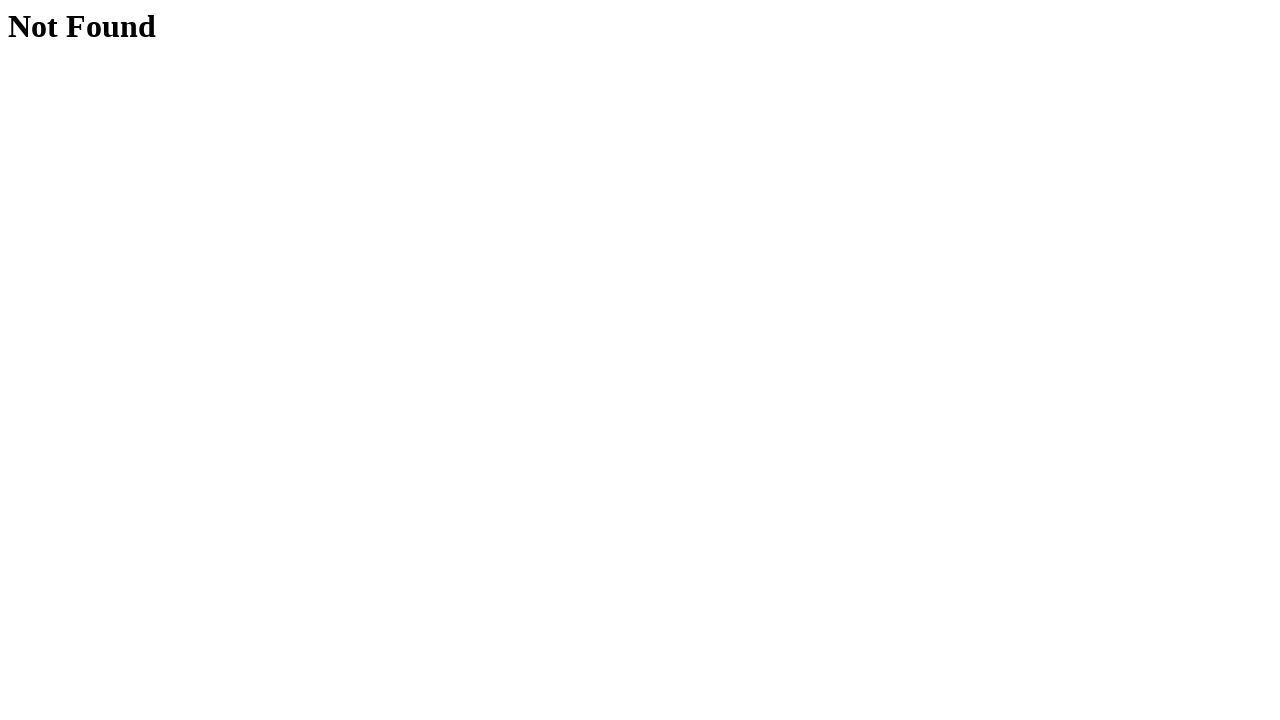

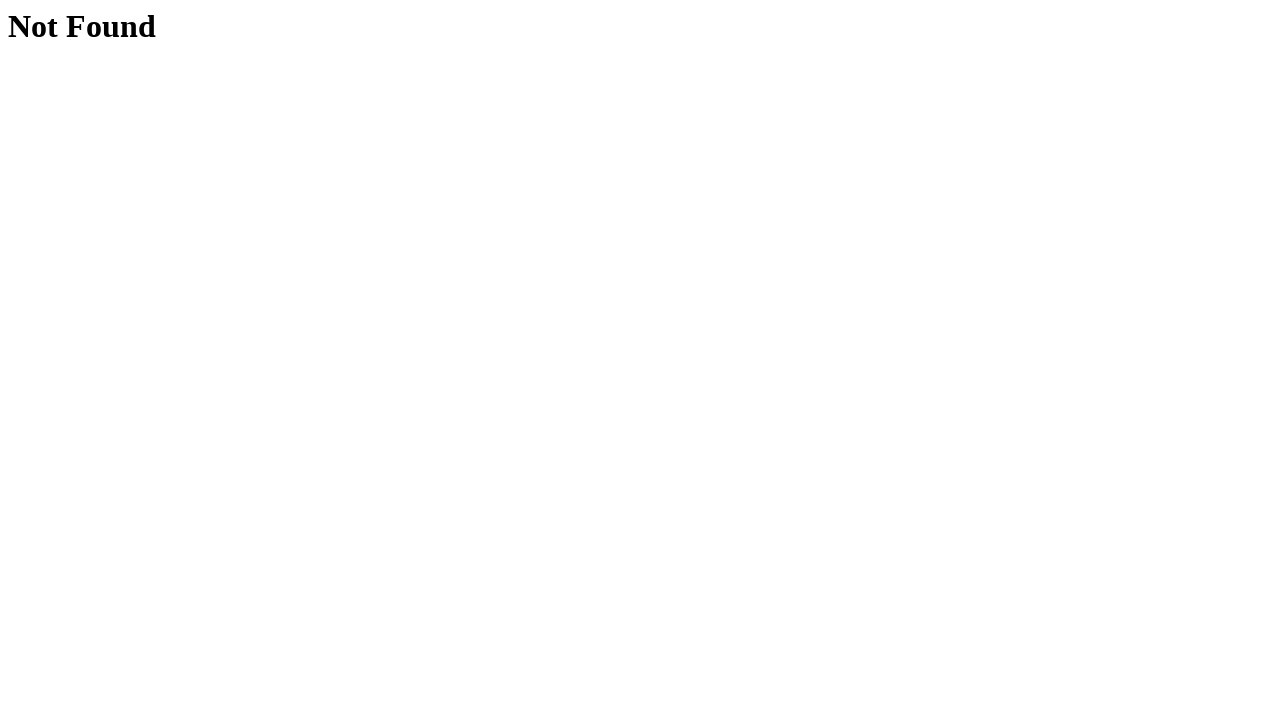